Tests A/B test opt-out by adding the opt-out cookie before navigating to the A/B test page, then verifies the page shows "No A/B Test".

Starting URL: http://the-internet.herokuapp.com

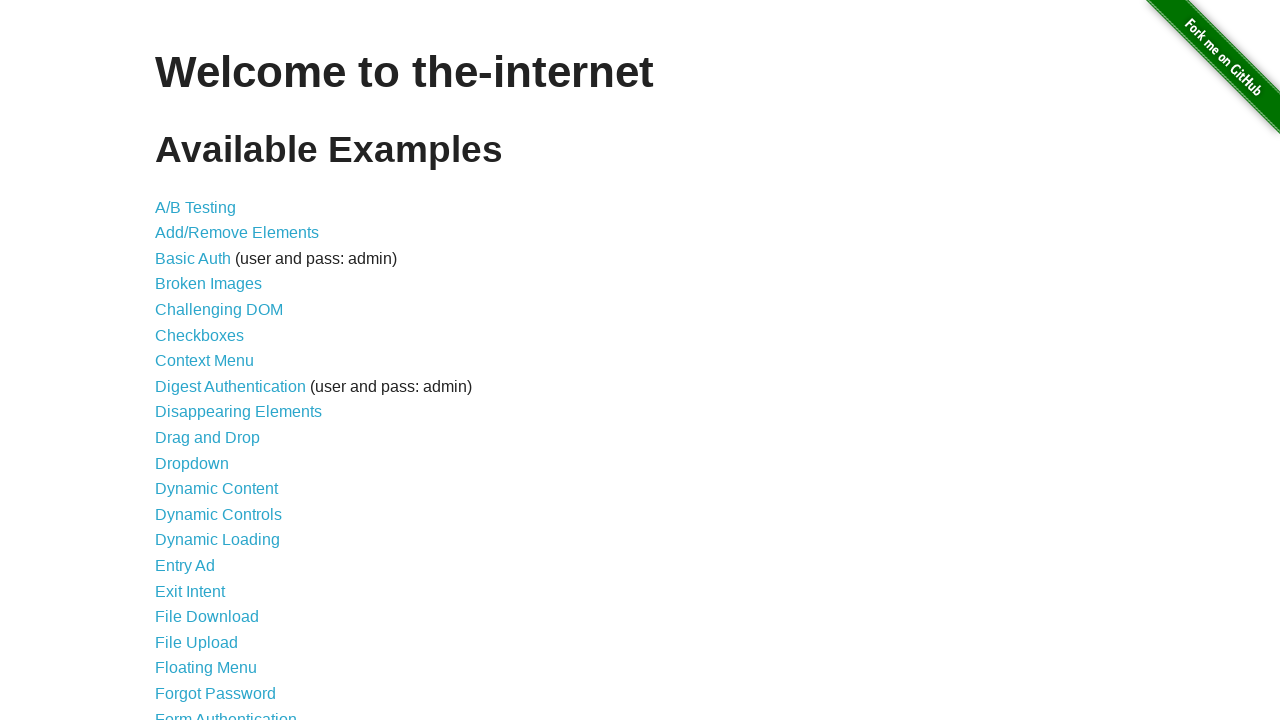

Added optimizelyOptOut cookie with value 'true' to the-internet.herokuapp.com domain
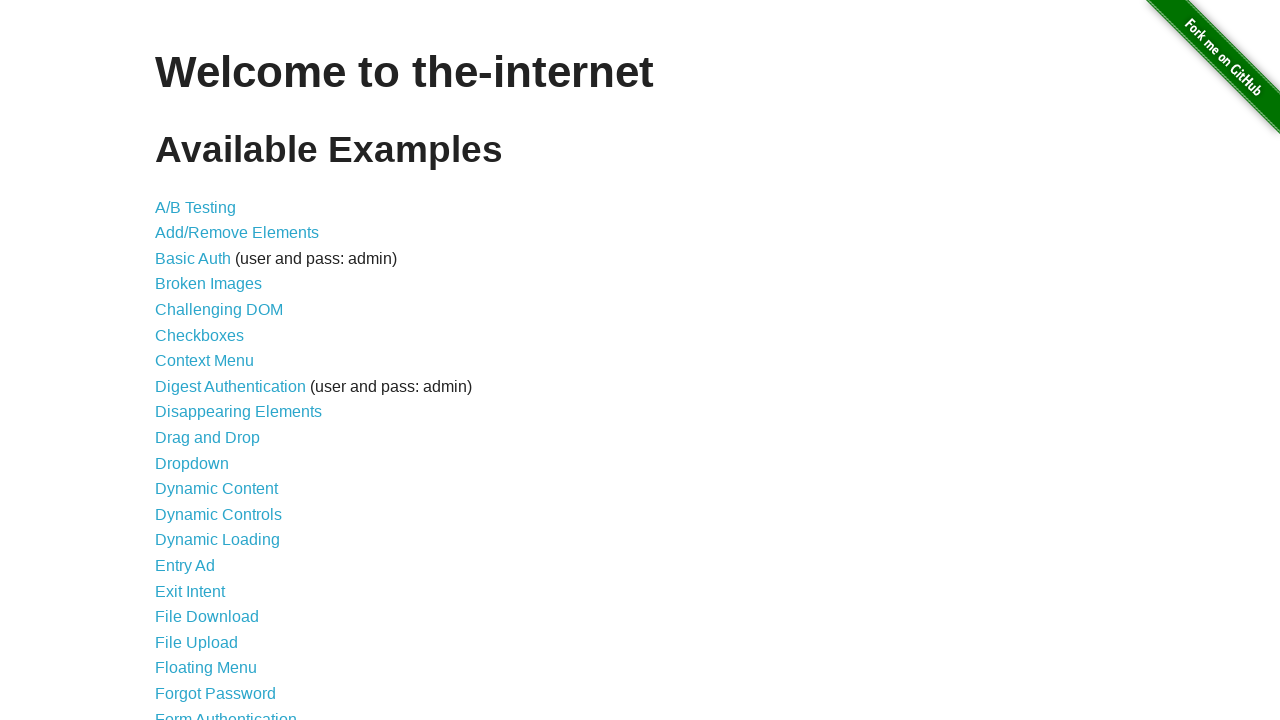

Navigated to the A/B test page at http://the-internet.herokuapp.com/abtest
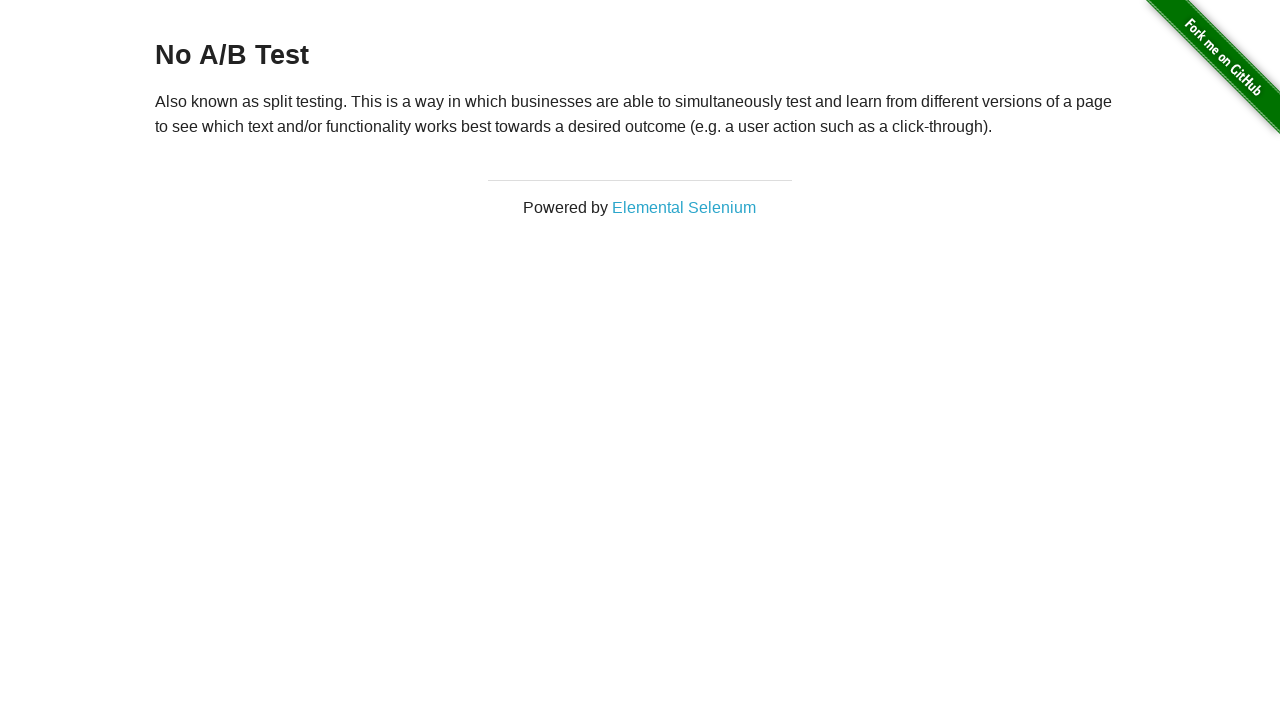

Waited for h3 heading element to be visible
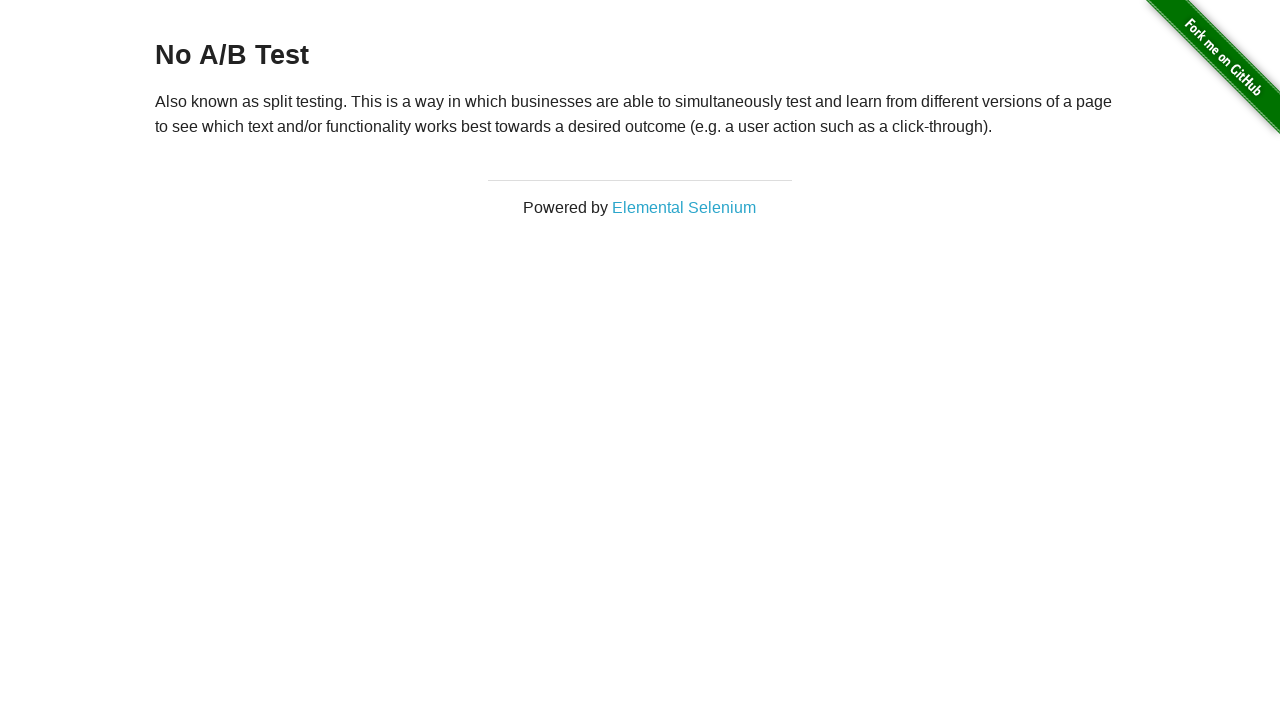

Retrieved heading text content: 'No A/B Test'
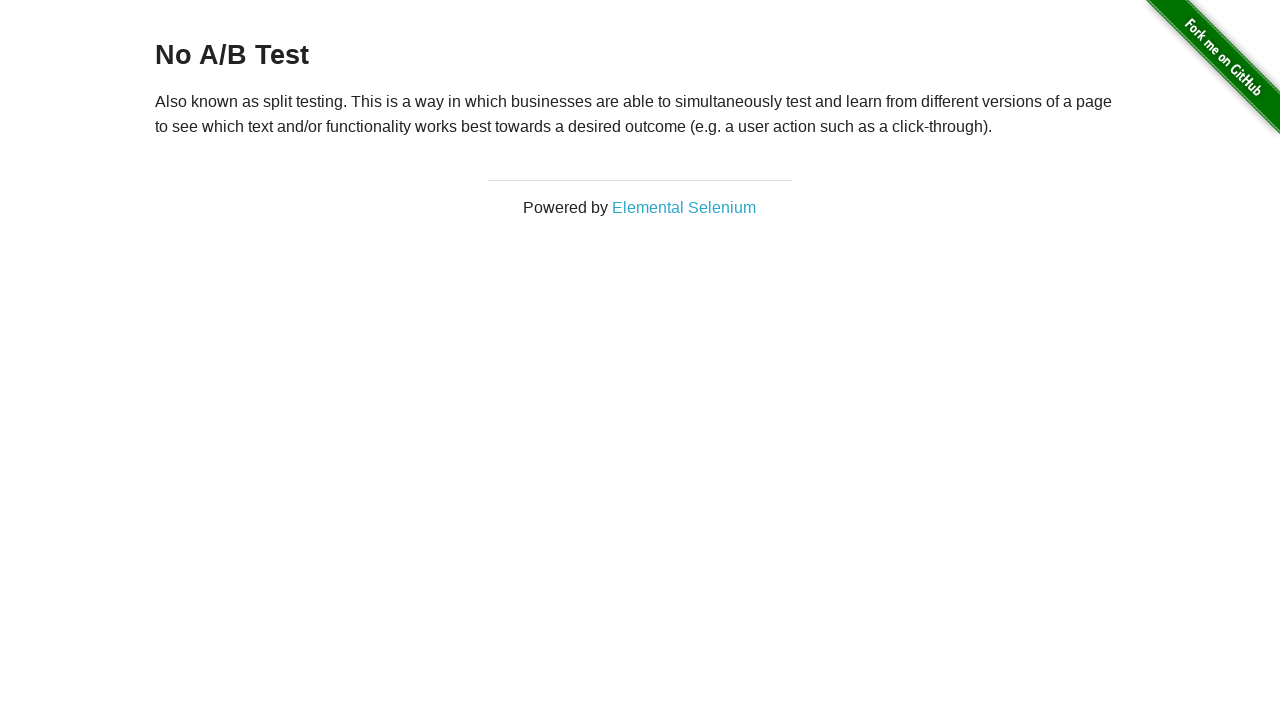

Assertion passed: heading displays 'No A/B Test' as expected
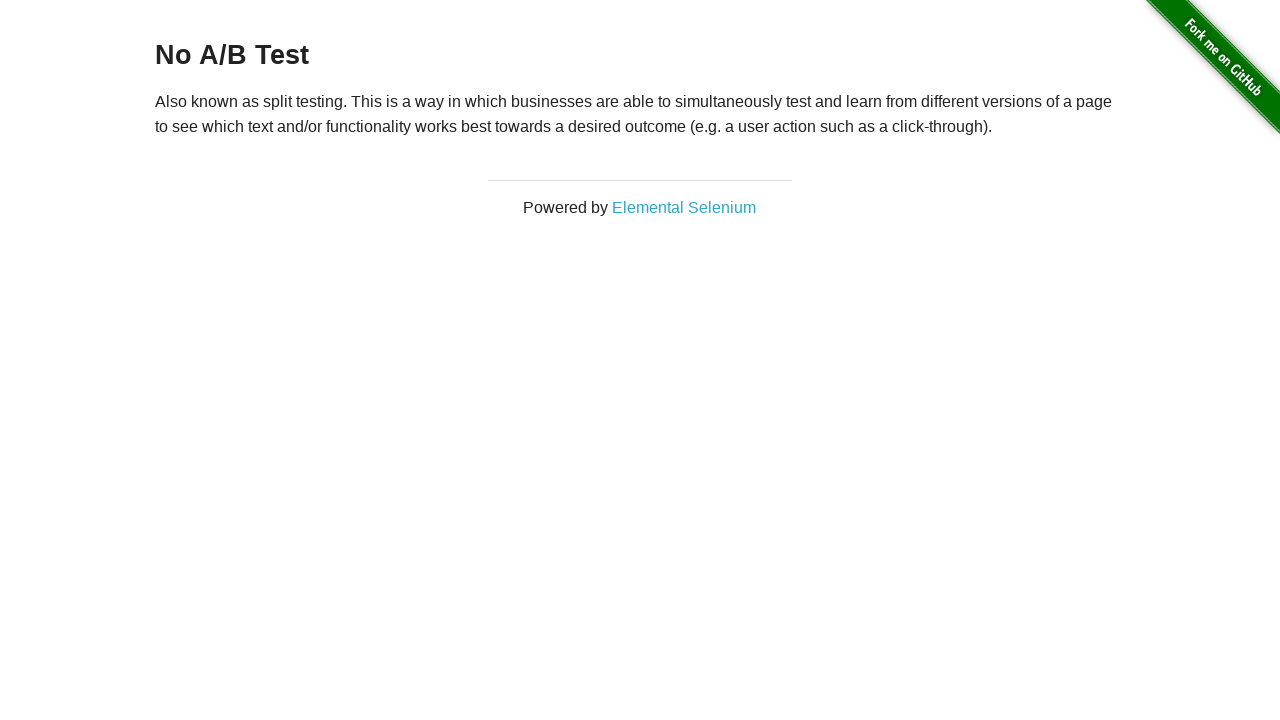

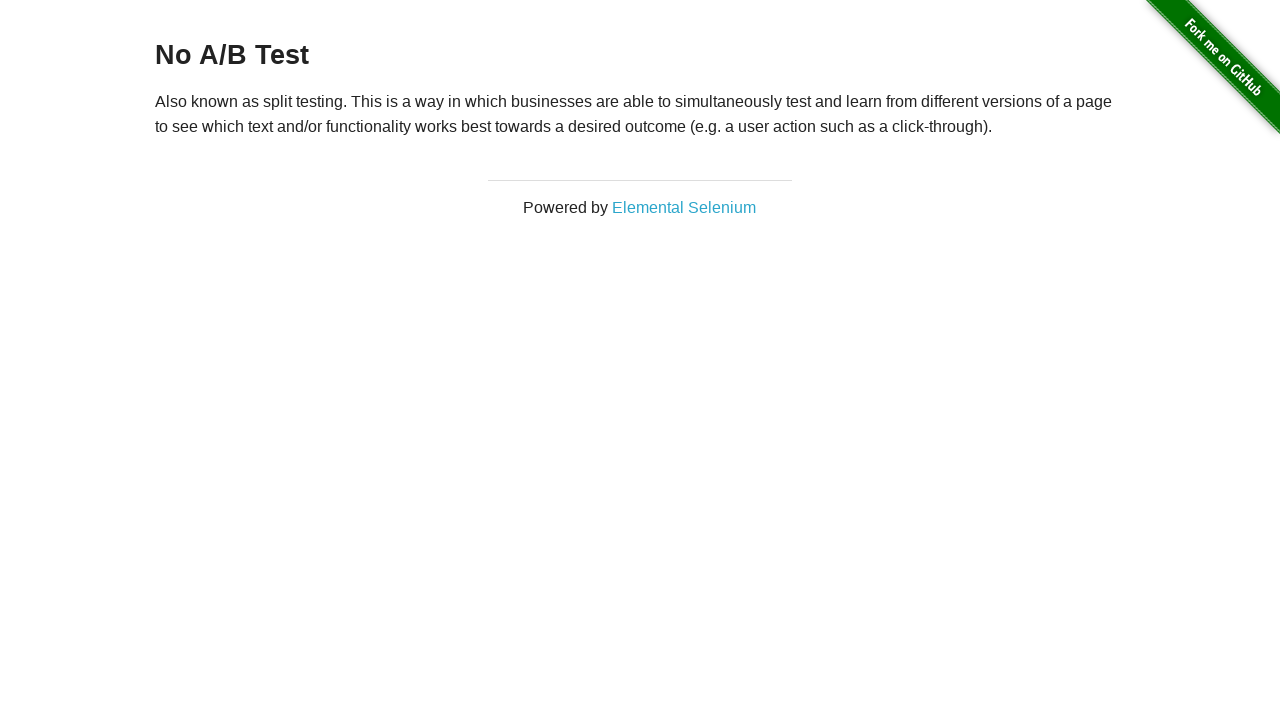